Tests a registration form by filling in first name, last name, and email fields, then submitting the form and verifying a success message is displayed.

Starting URL: http://suninjuly.github.io/registration1.html

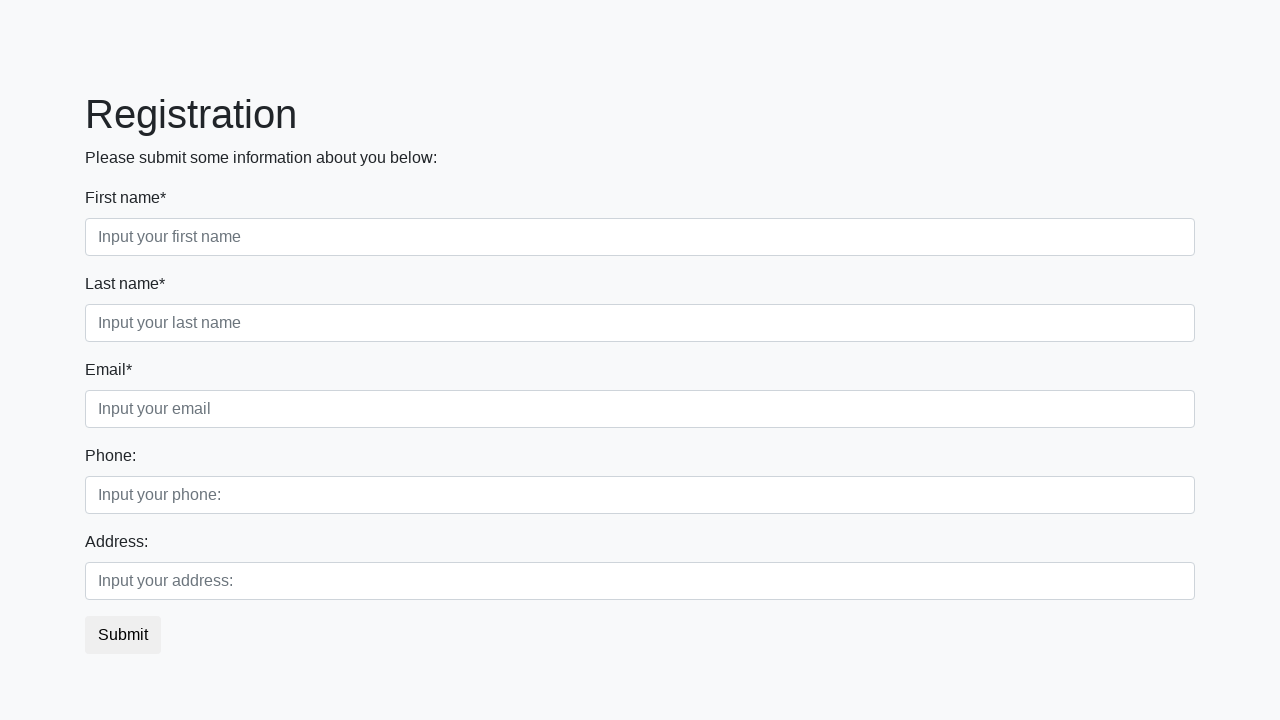

Filled first name field with 'John' on .first_block input.first
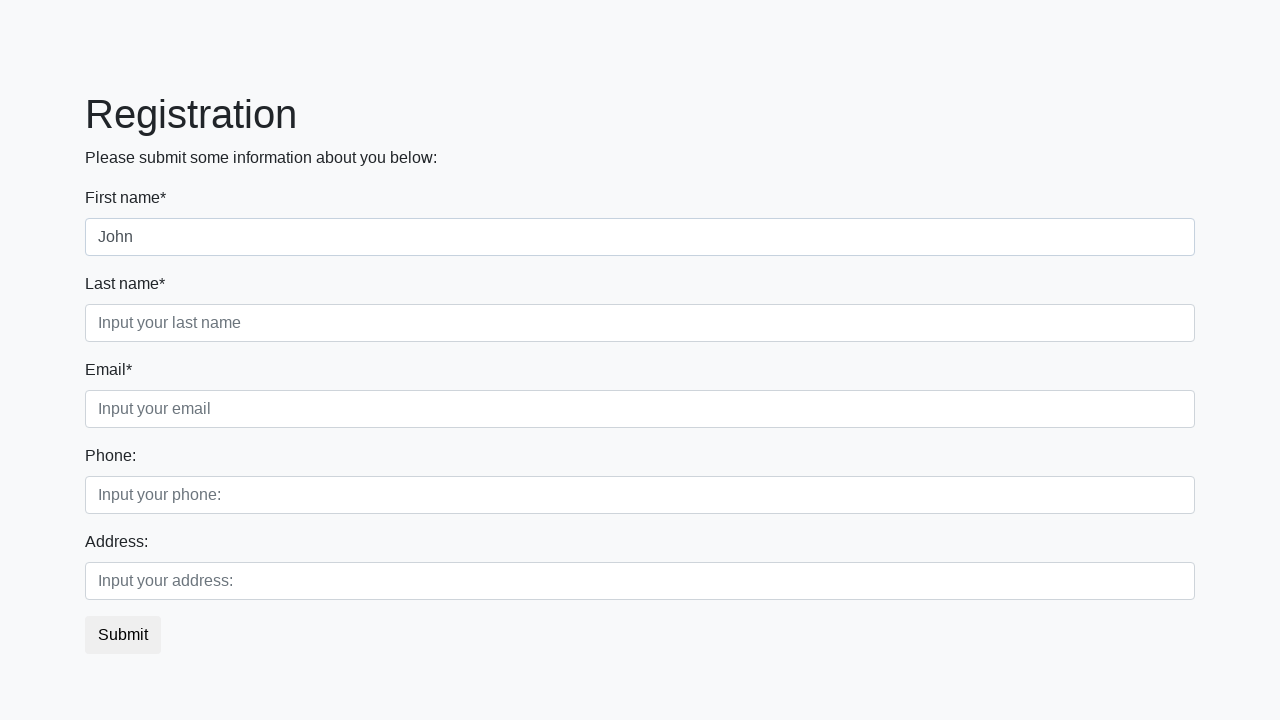

Filled last name field with 'Smith' on .first_block input.second
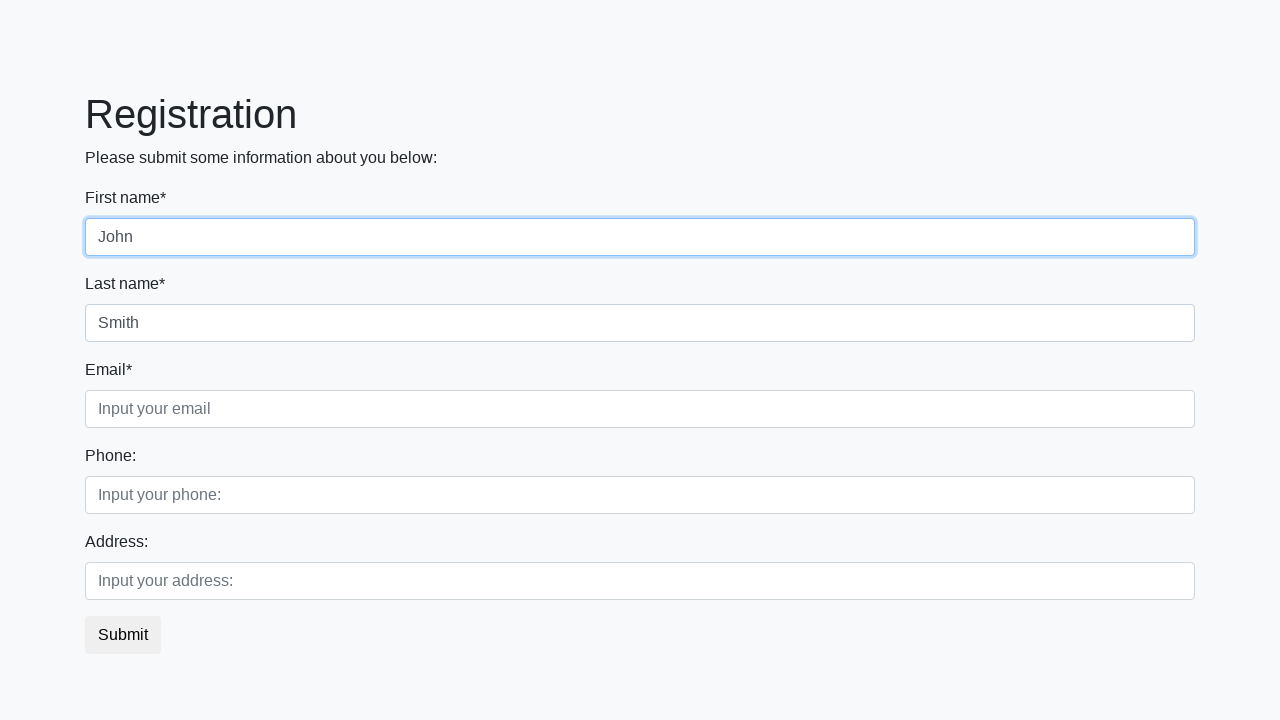

Filled email field with 'john.smith@example.com' on .first_block input.third
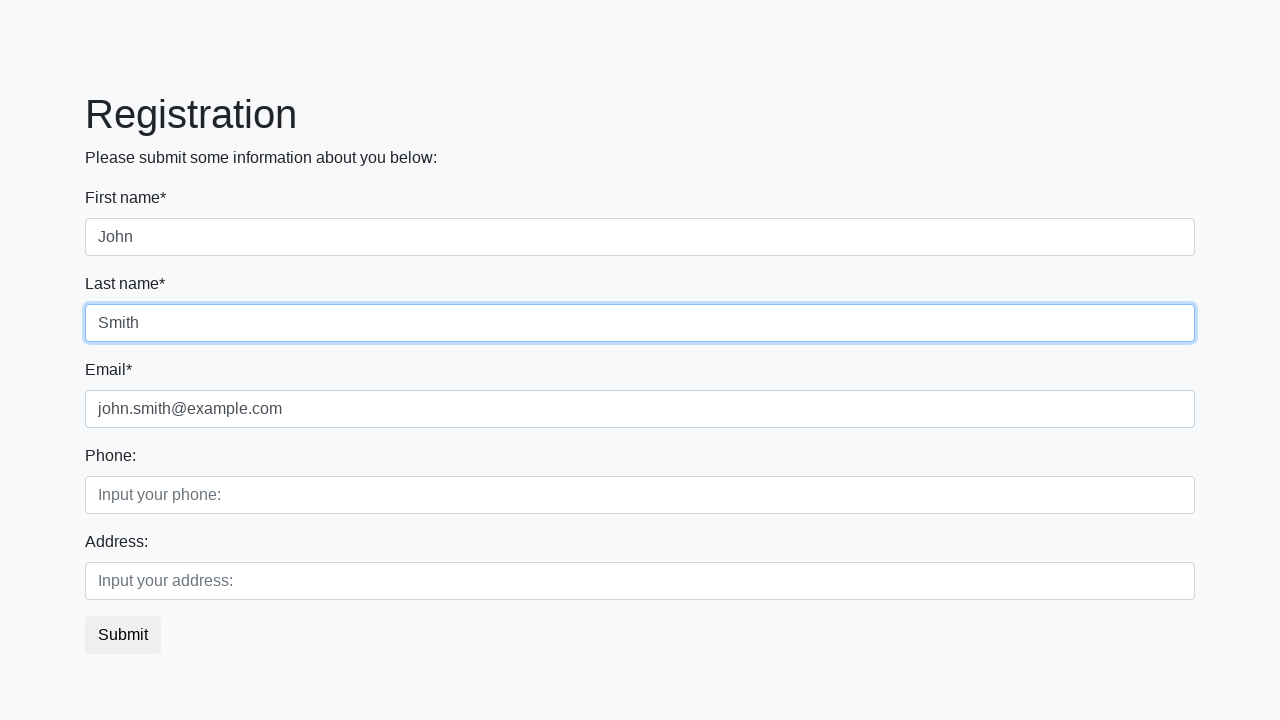

Clicked submit button to register at (123, 635) on button.btn
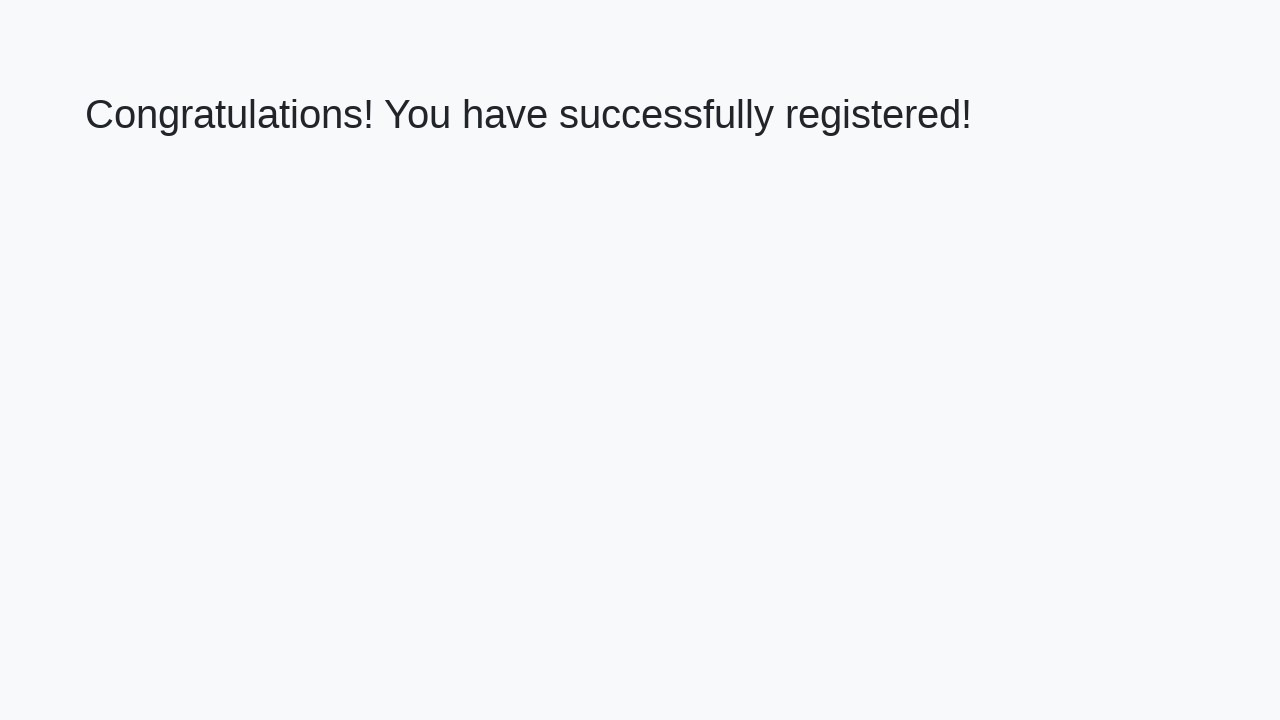

Success message heading loaded
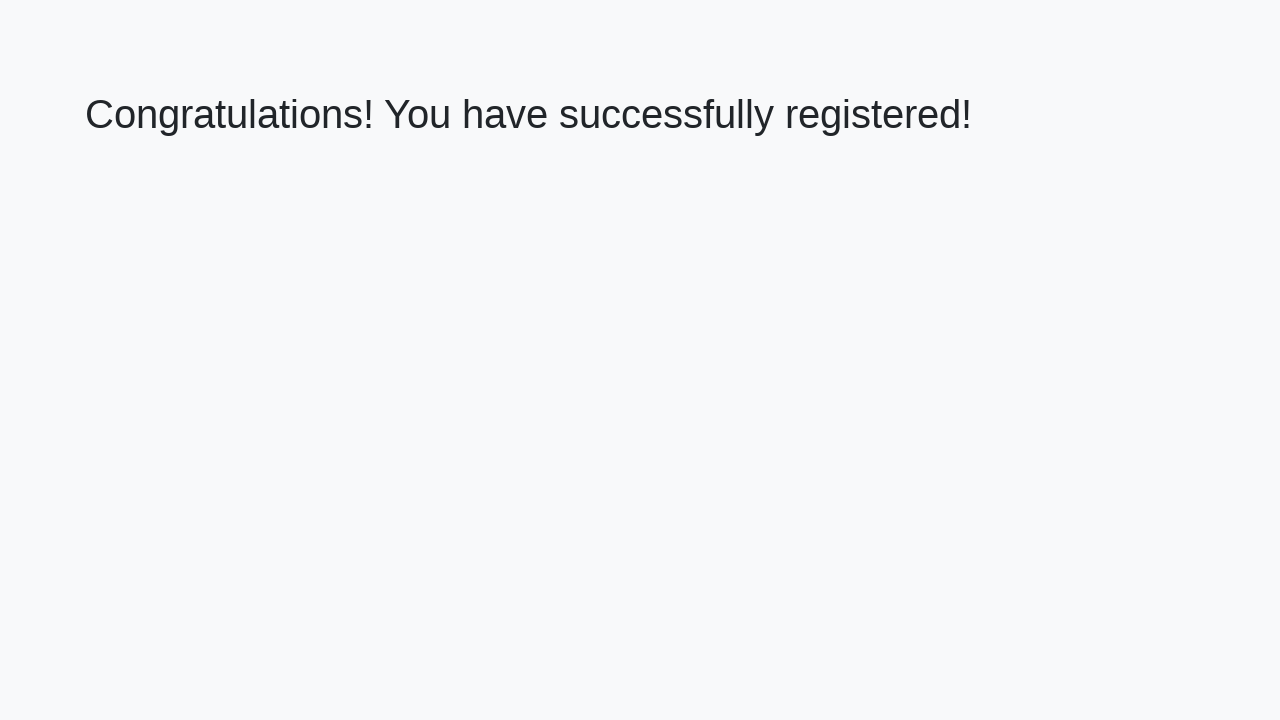

Retrieved success message text
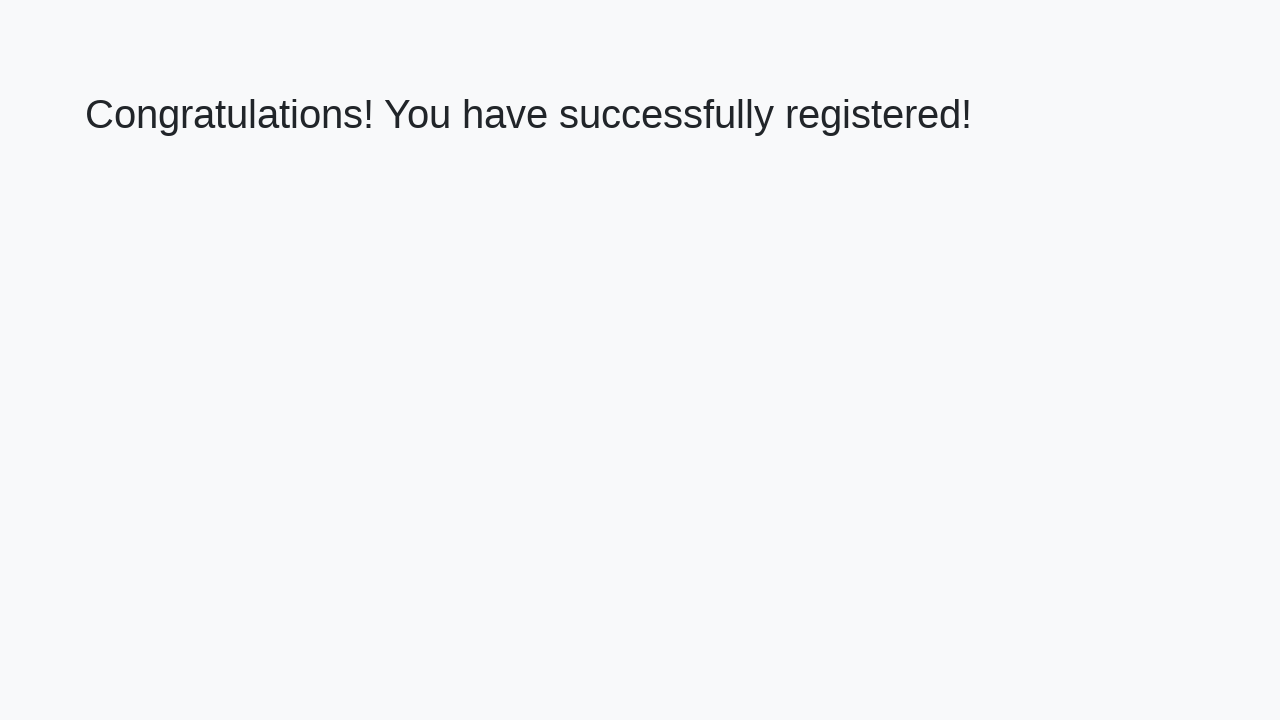

Verified success message: 'Congratulations! You have successfully registered!'
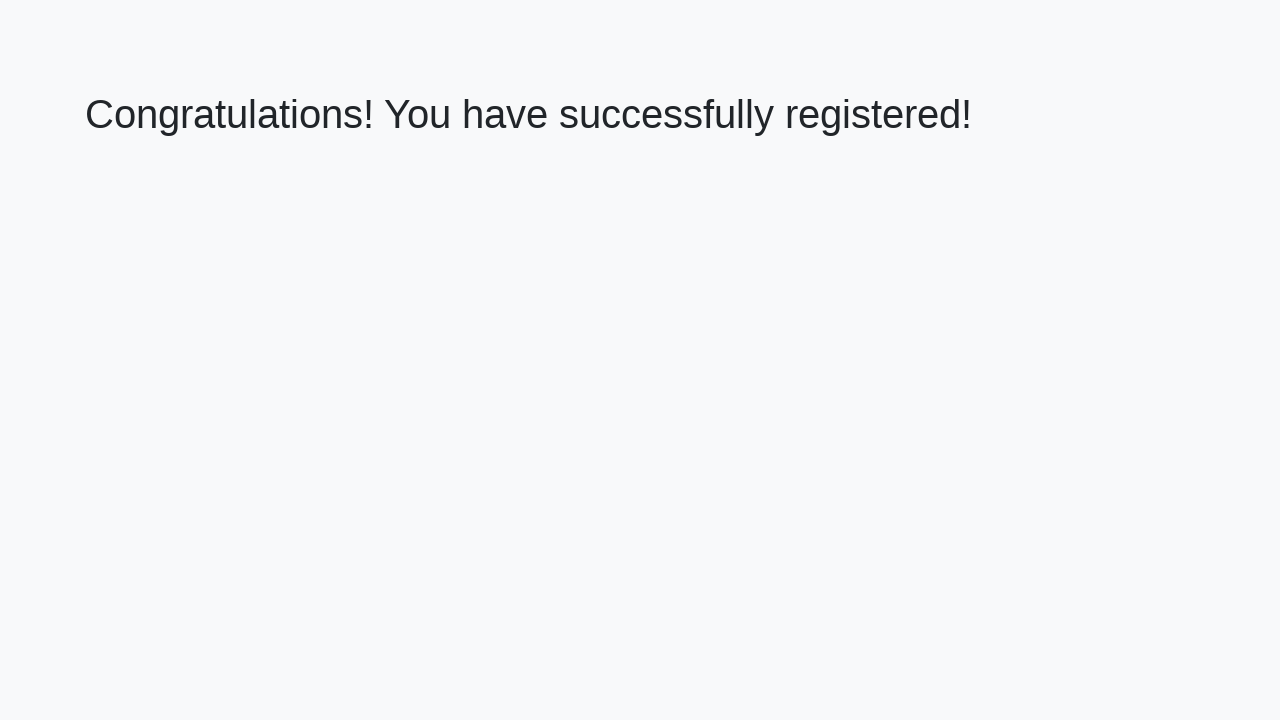

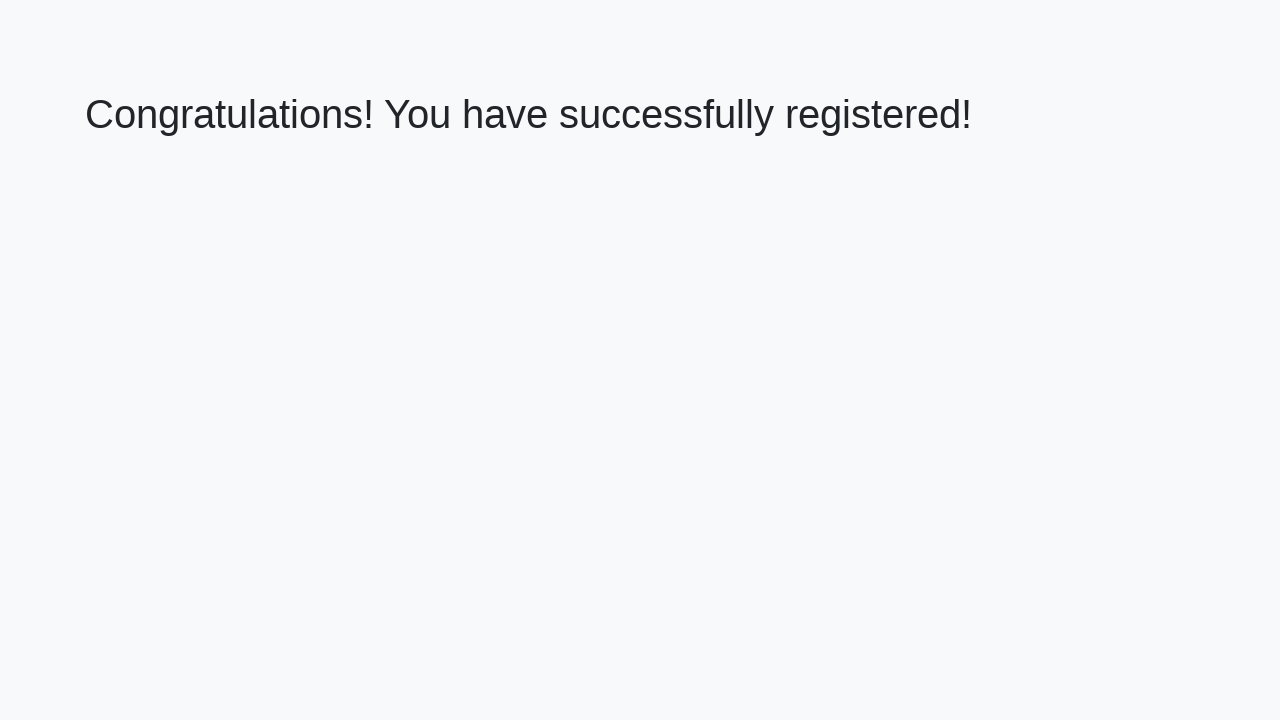